Tests checkbox toggle functionality by clicking a checkbox to select it, verifying selection, then clicking again to deselect and verifying deselection on a practice automation page.

Starting URL: https://rahulshettyacademy.com/AutomationPractice/

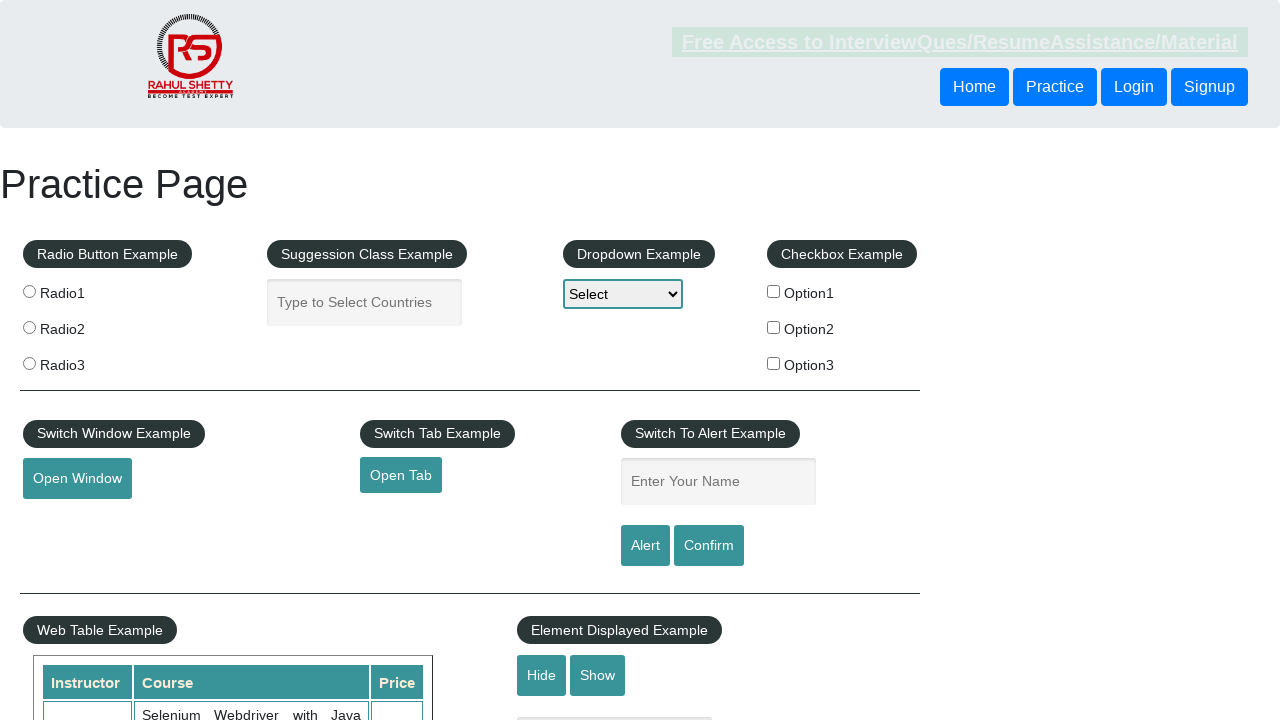

Clicked checkbox option 1 to select it at (774, 291) on input#checkBoxOption1
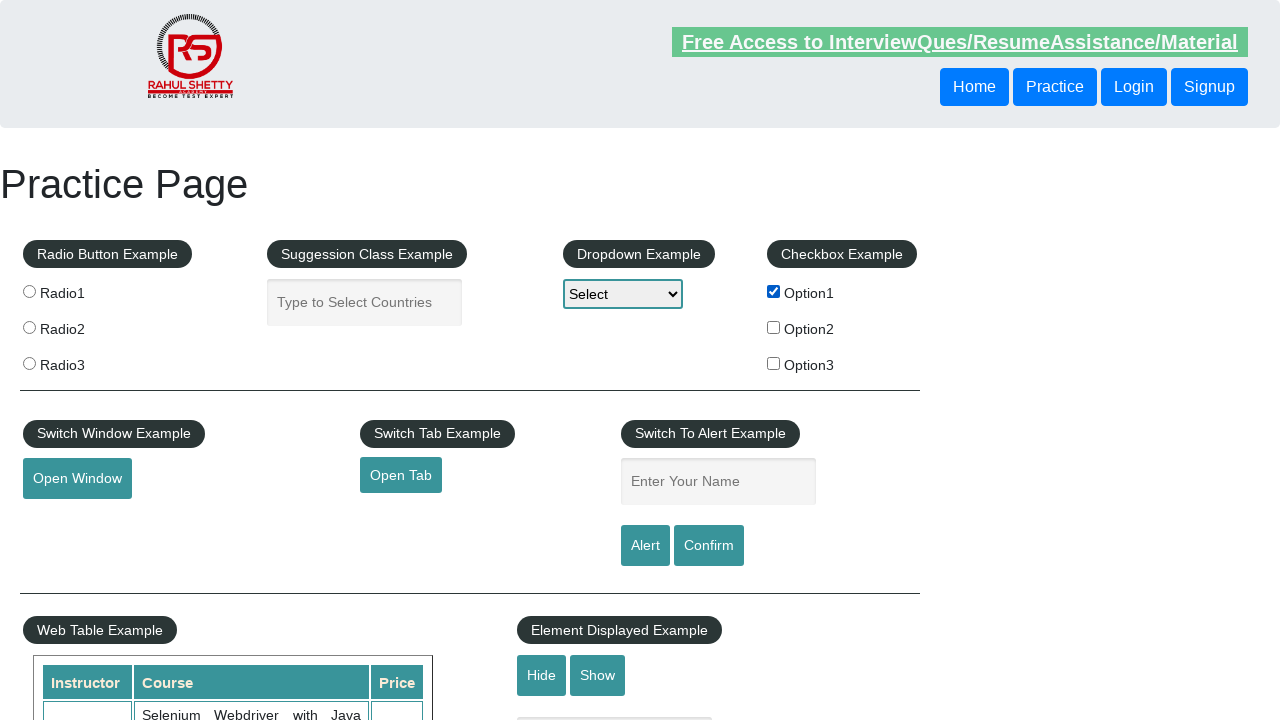

Verified checkbox option 1 is selected
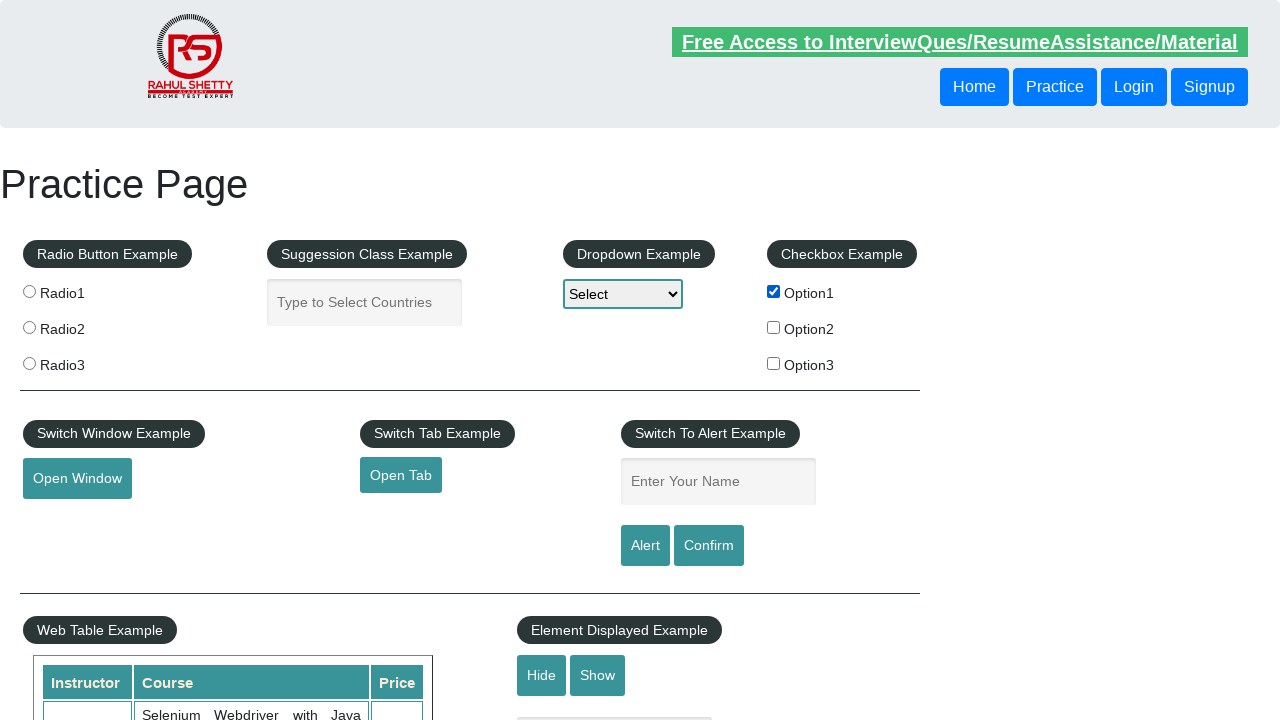

Clicked checkbox option 1 to deselect it at (774, 291) on input#checkBoxOption1
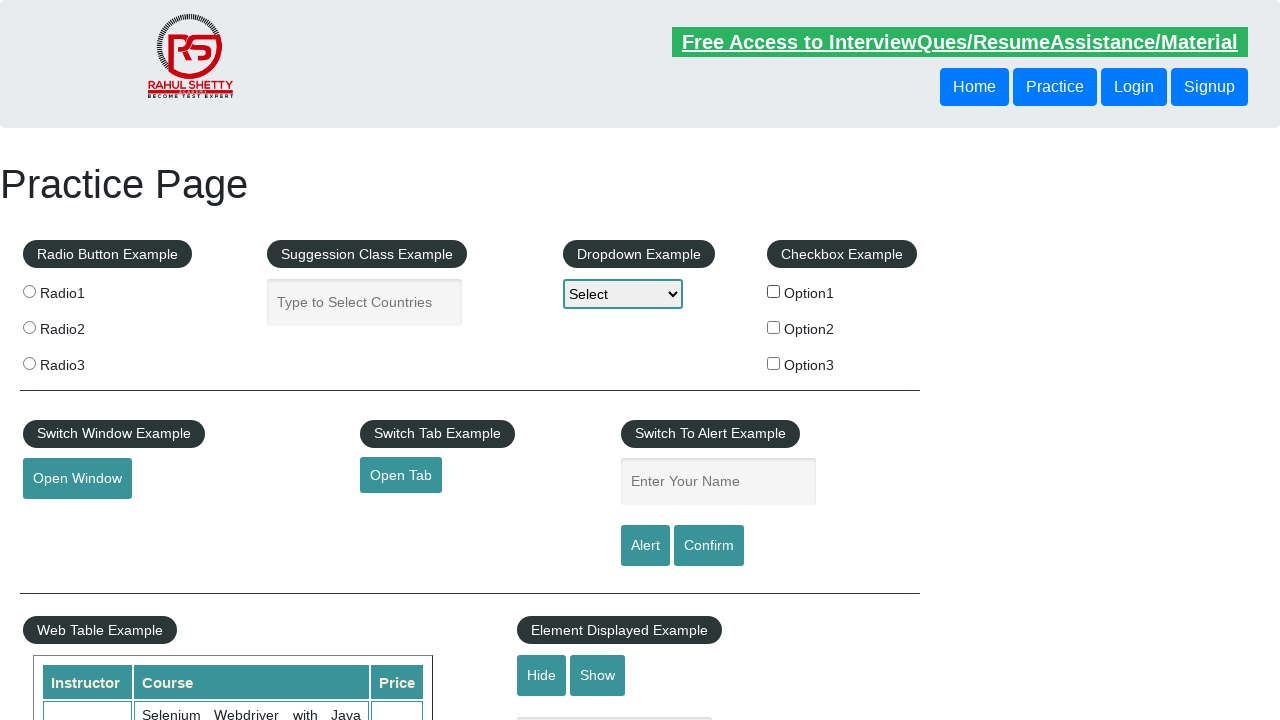

Verified checkbox option 1 is deselected
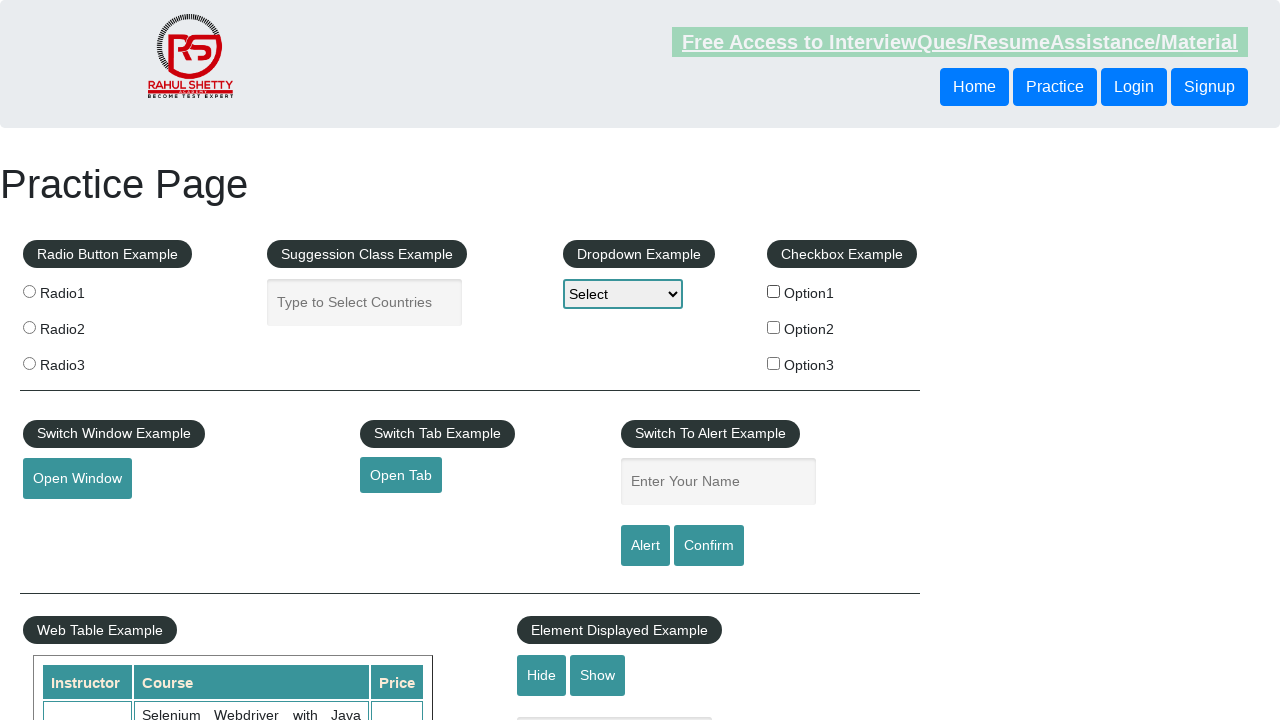

Retrieved count of all checkboxes on the page: 3
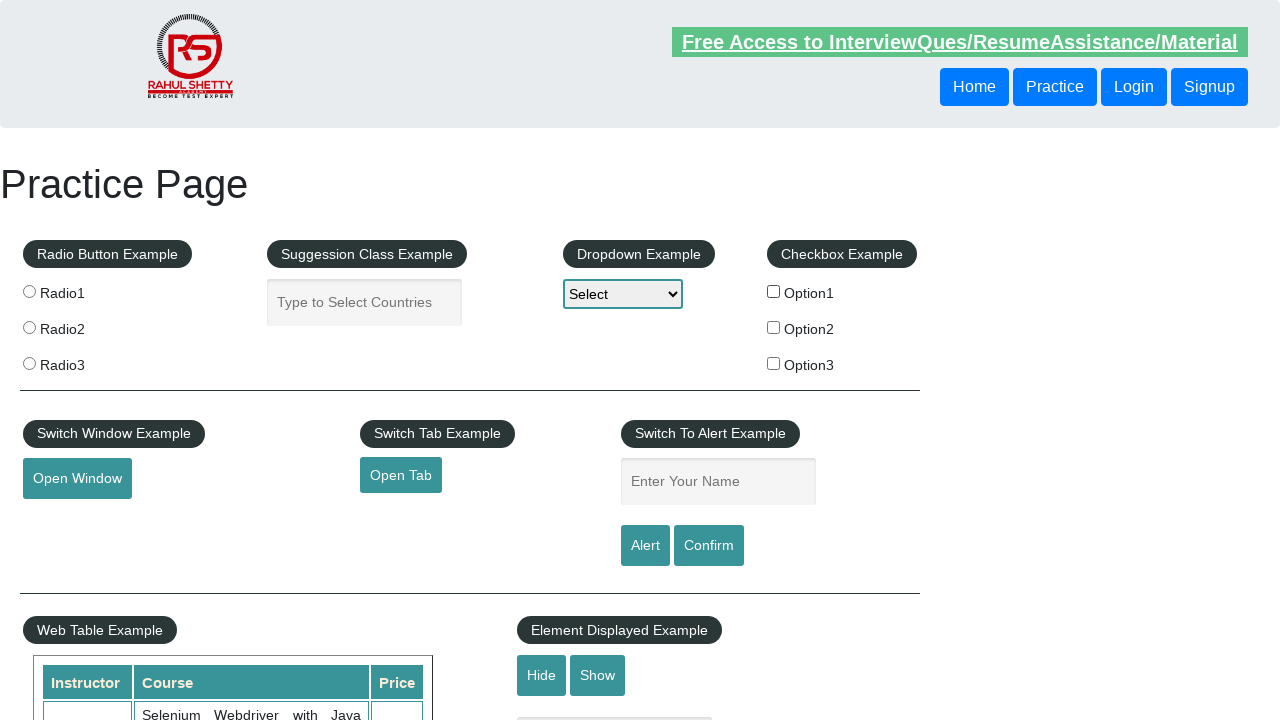

Printed checkbox count to console: 3
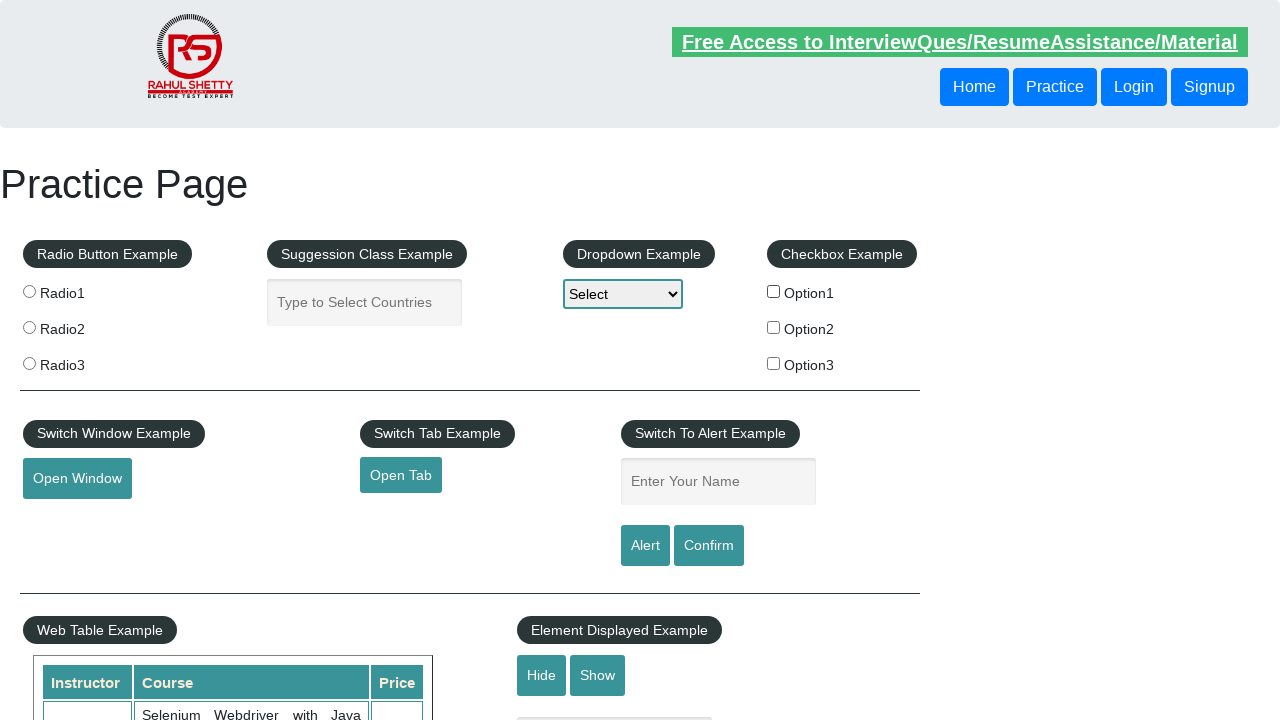

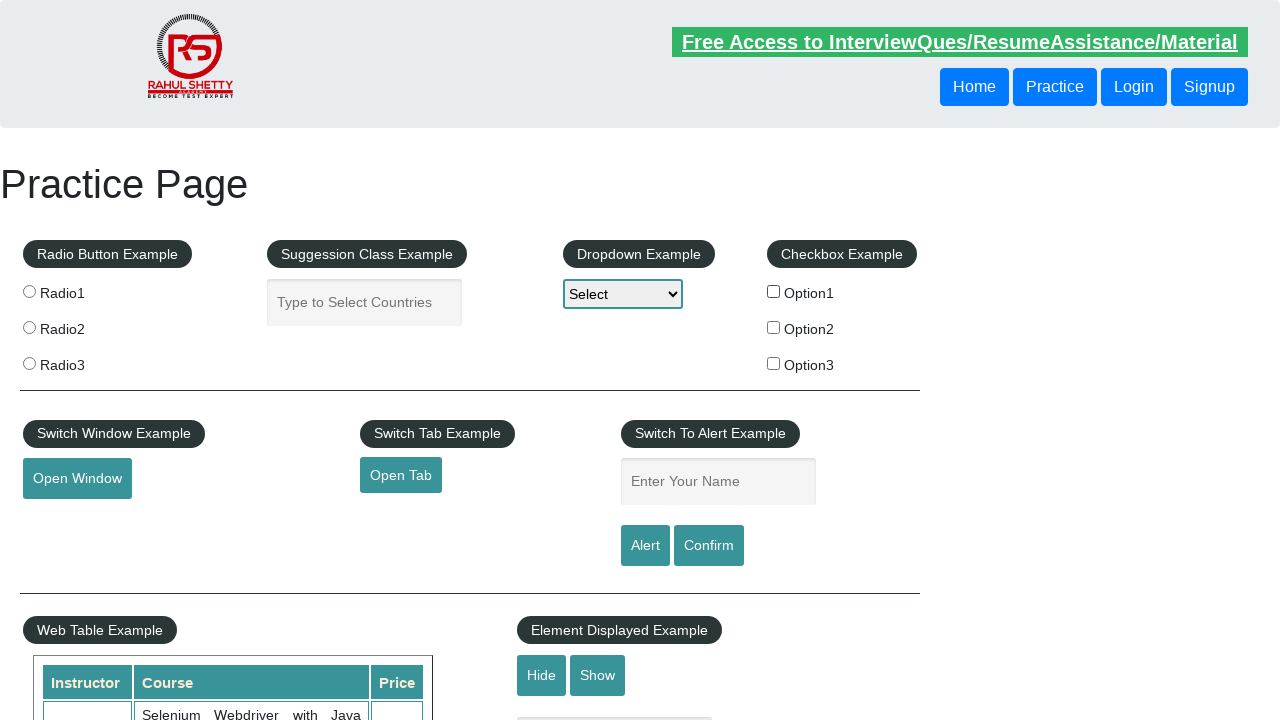